Verifies that an h1 element exists on the page and contains the text "SHAFT"

Starting URL: https://shafthq.github.io/

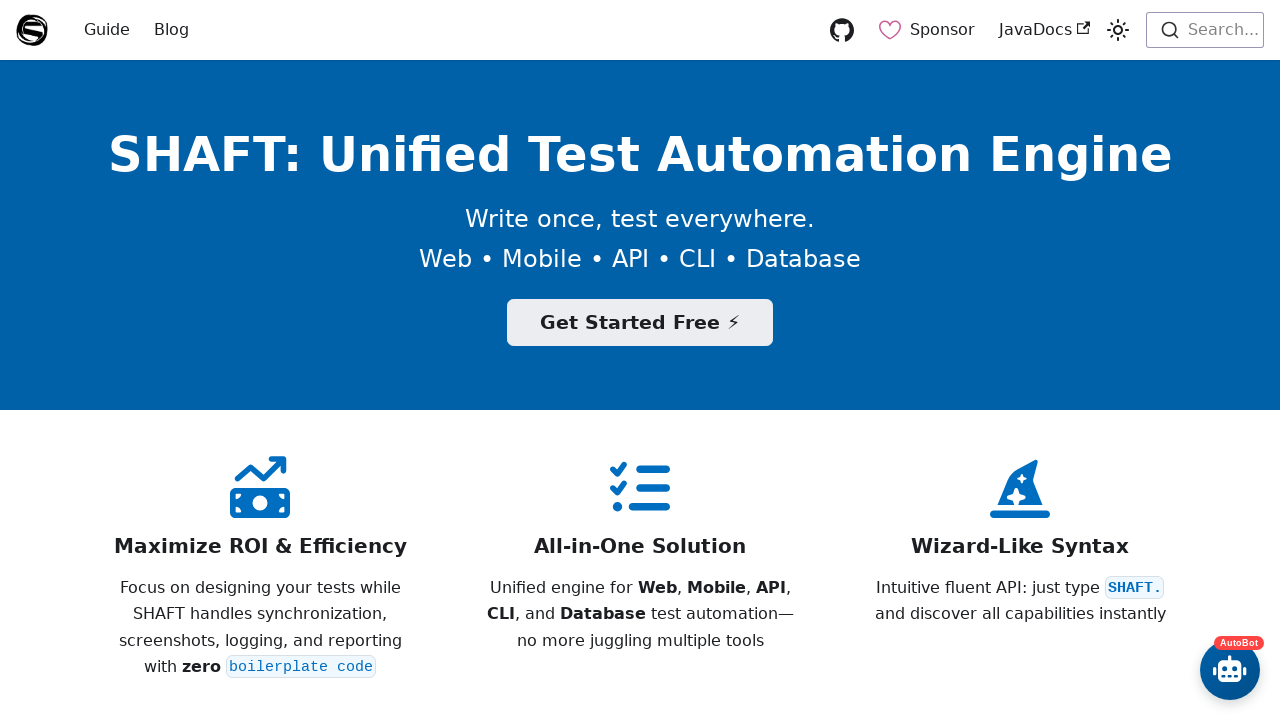

Located h1 element on the page
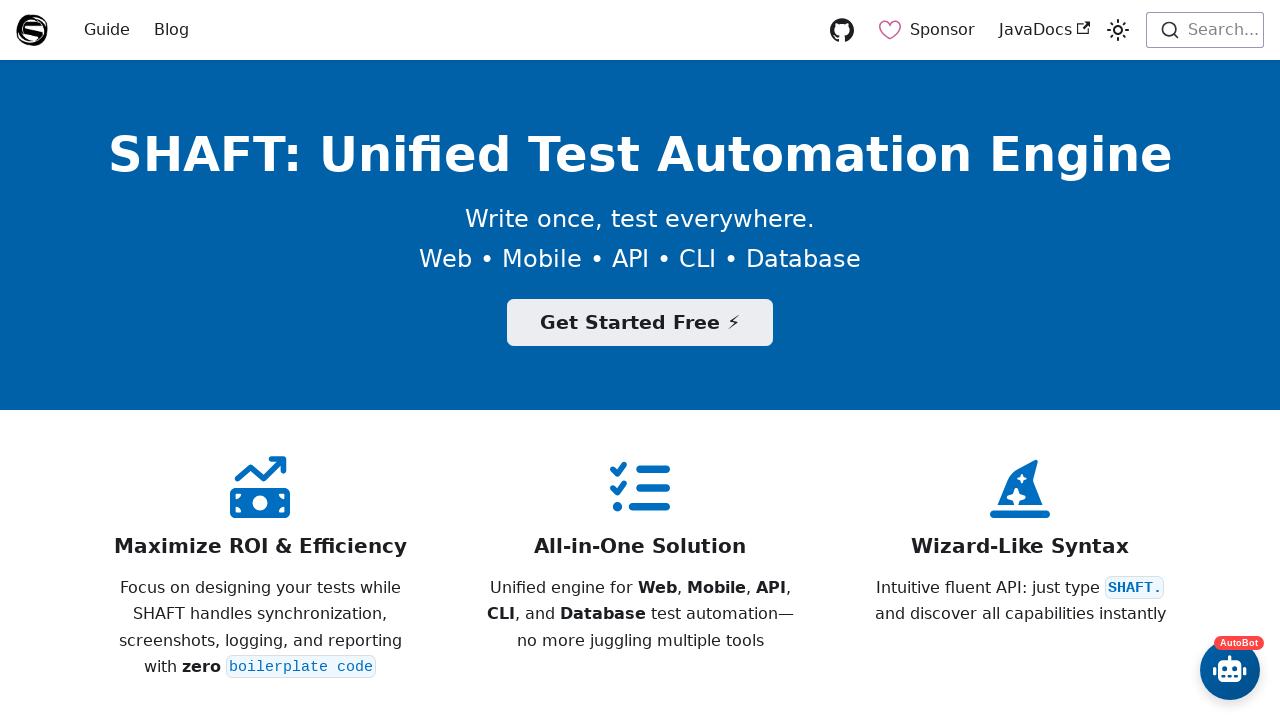

Verified that h1 element contains text 'SHAFT'
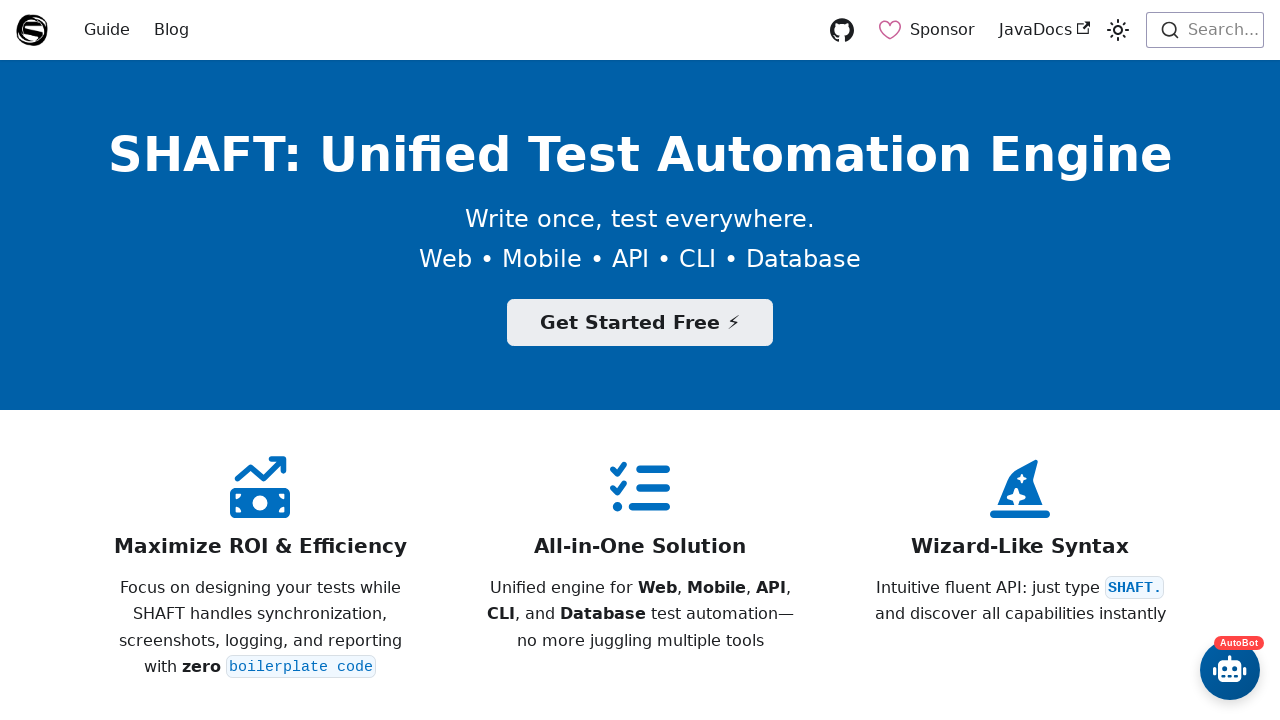

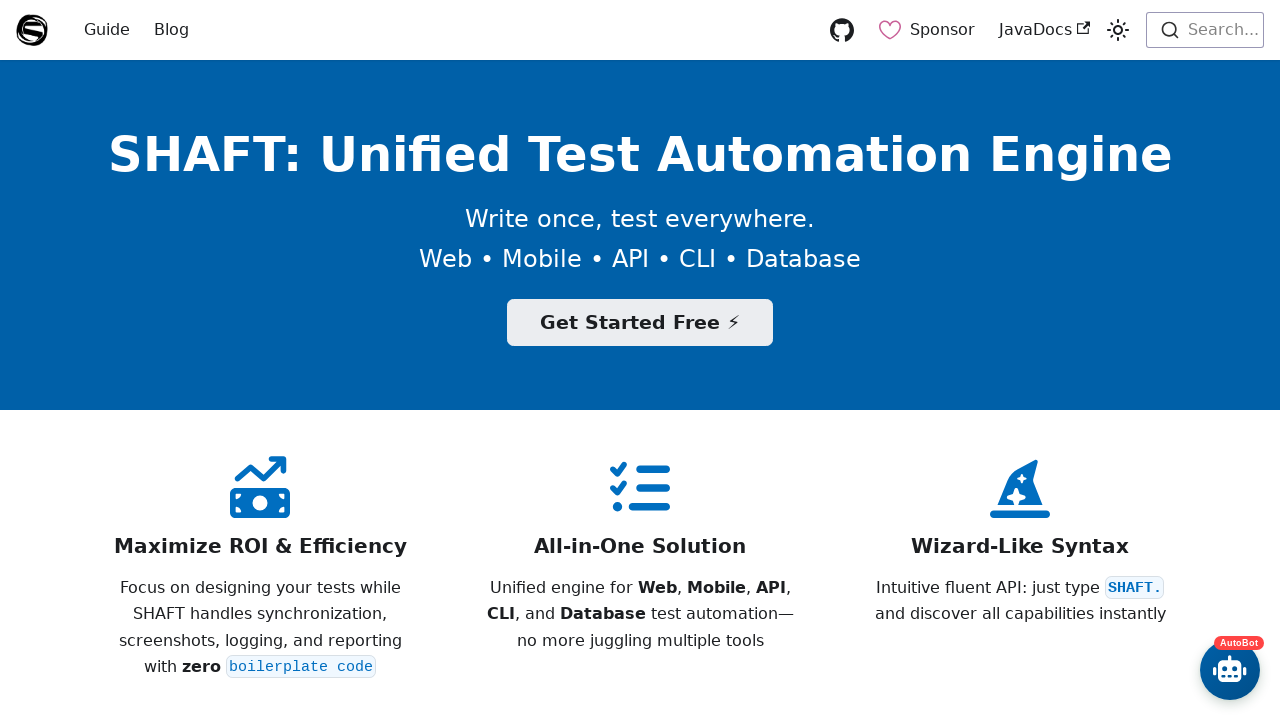